Tests a scrolling table by scrolling to it, then scrolling within the table itself, summing values in the fourth column, and verifying the sum matches the displayed total.

Starting URL: https://rahulshettyacademy.com/AutomationPractice/

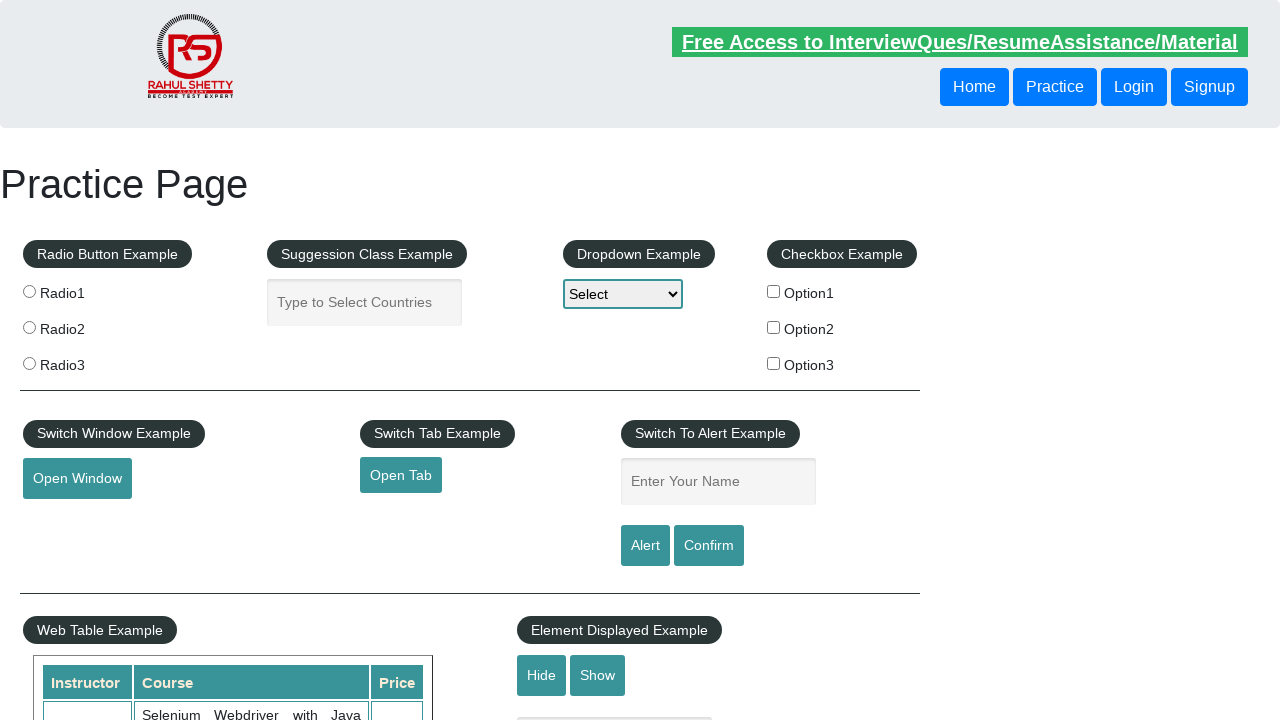

Scrolled down page by 500px to make table visible
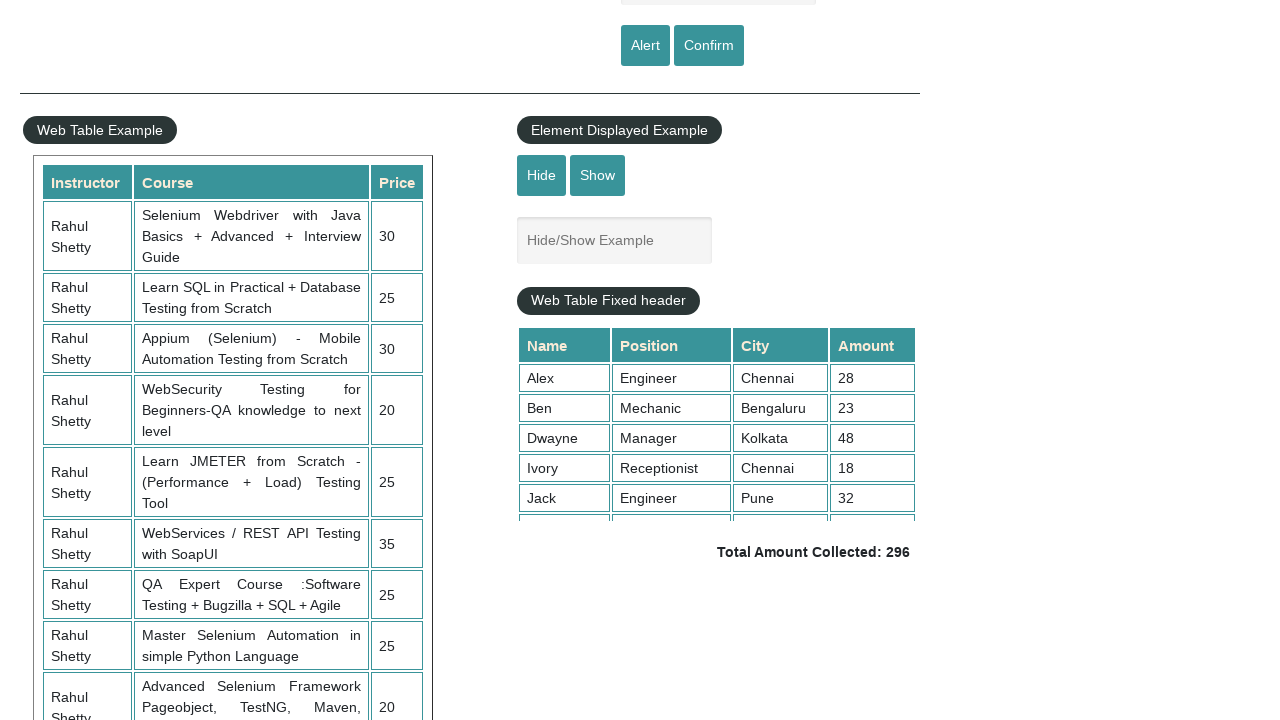

Scrolled within fixed header table to bottom
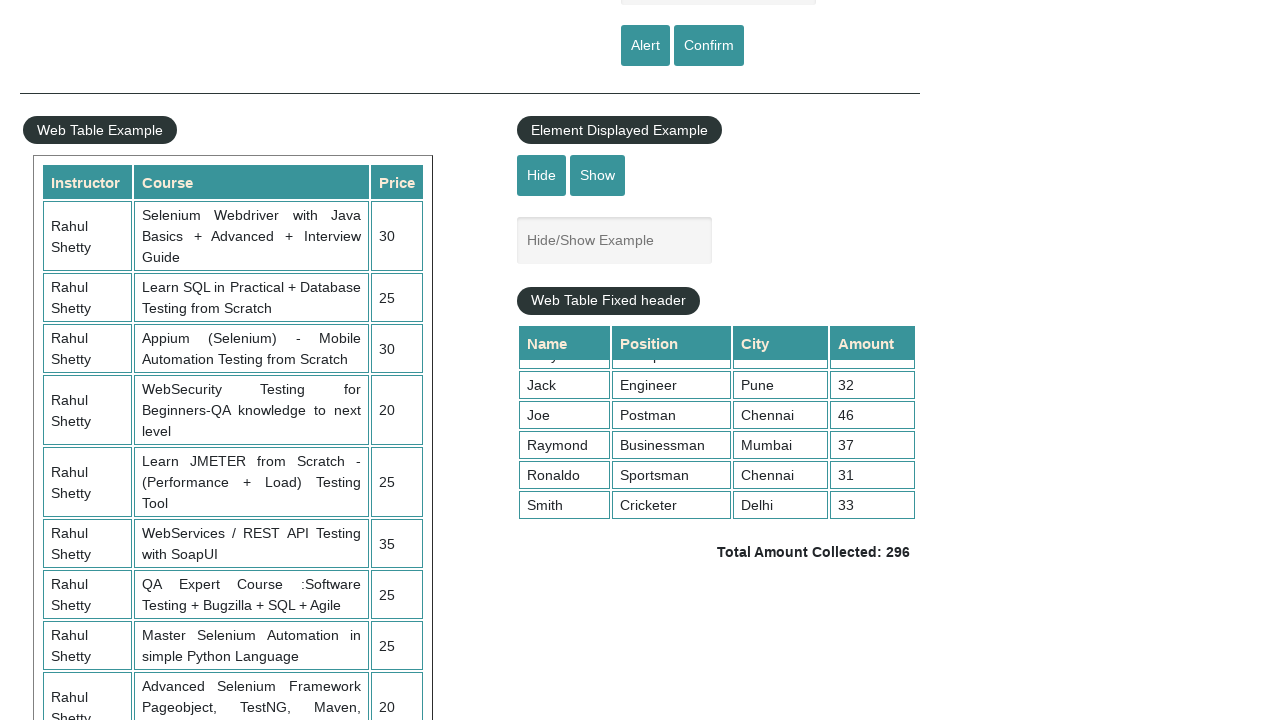

Retrieved all values from the 4th column of the table
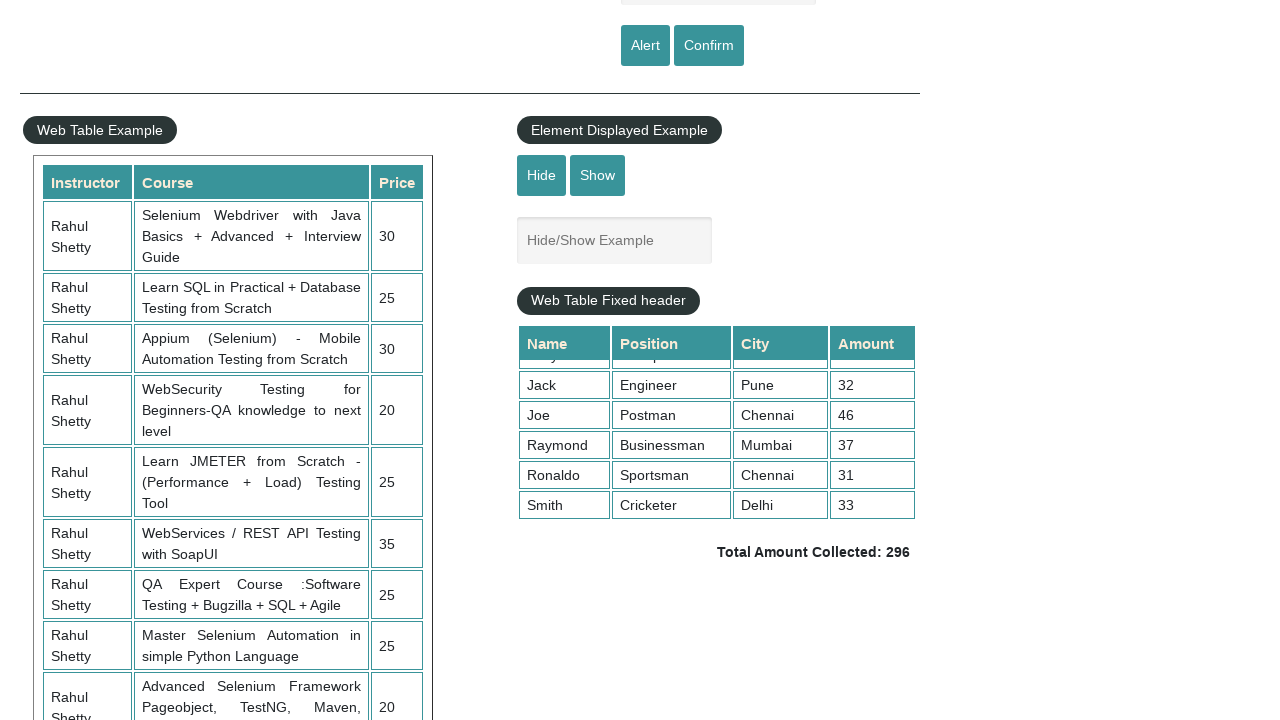

Calculated sum of 4th column values: 296
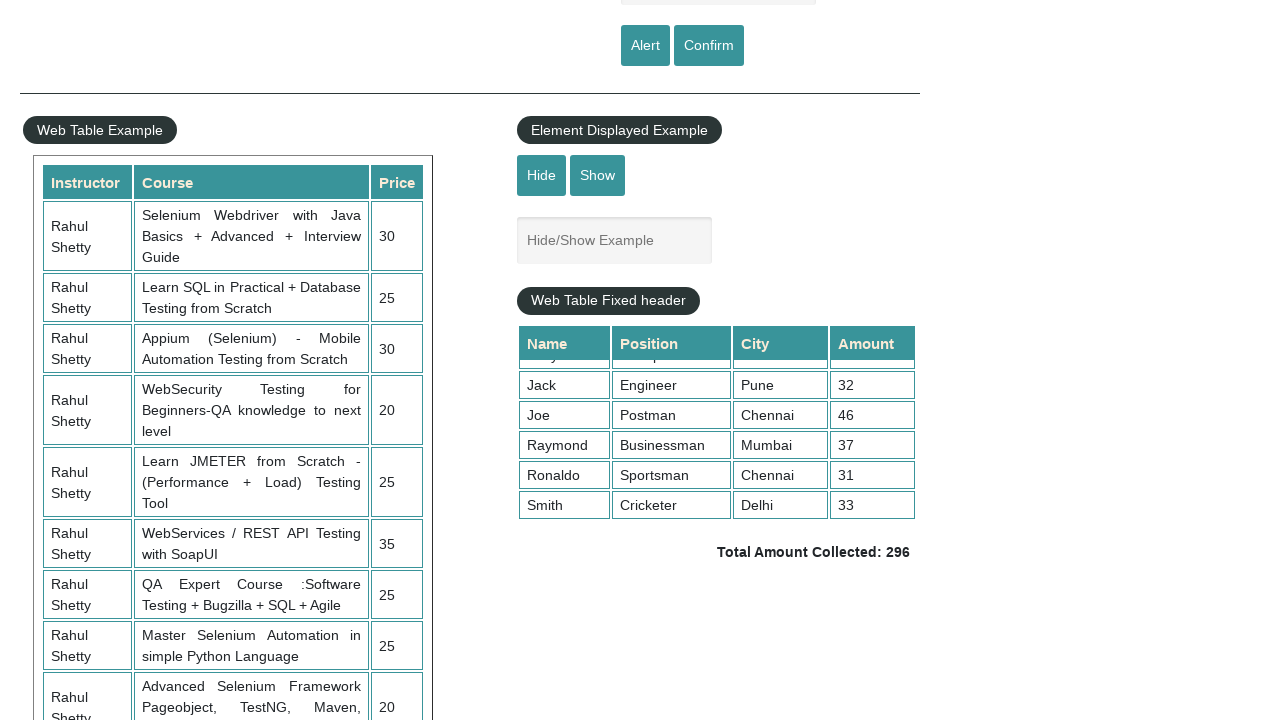

Retrieved displayed total amount text
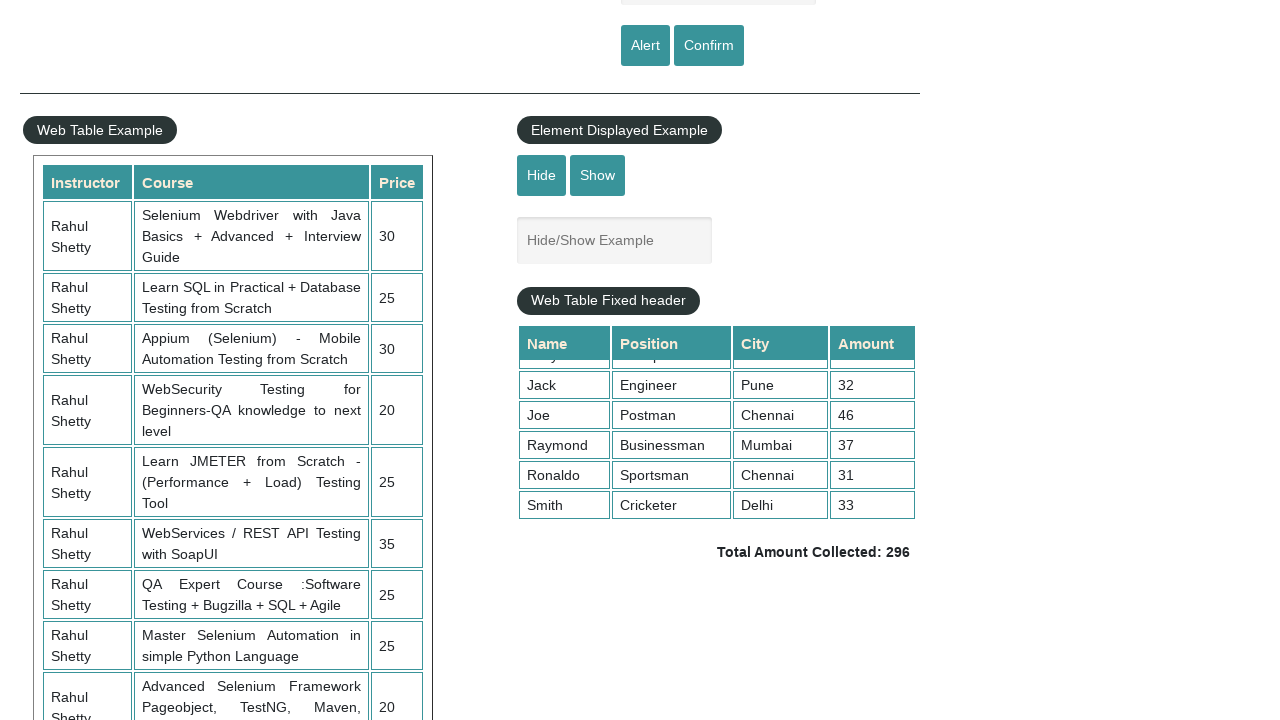

Parsed displayed total: 296
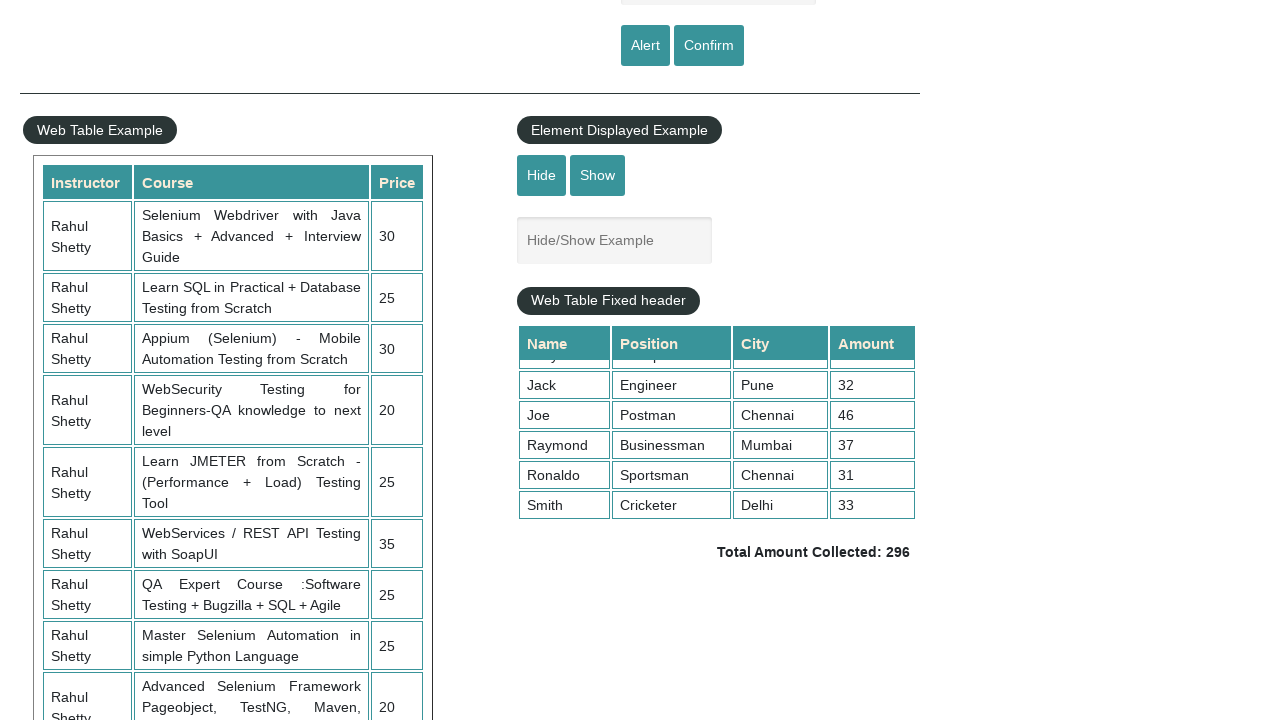

Verified calculated sum (296) matches displayed total (296)
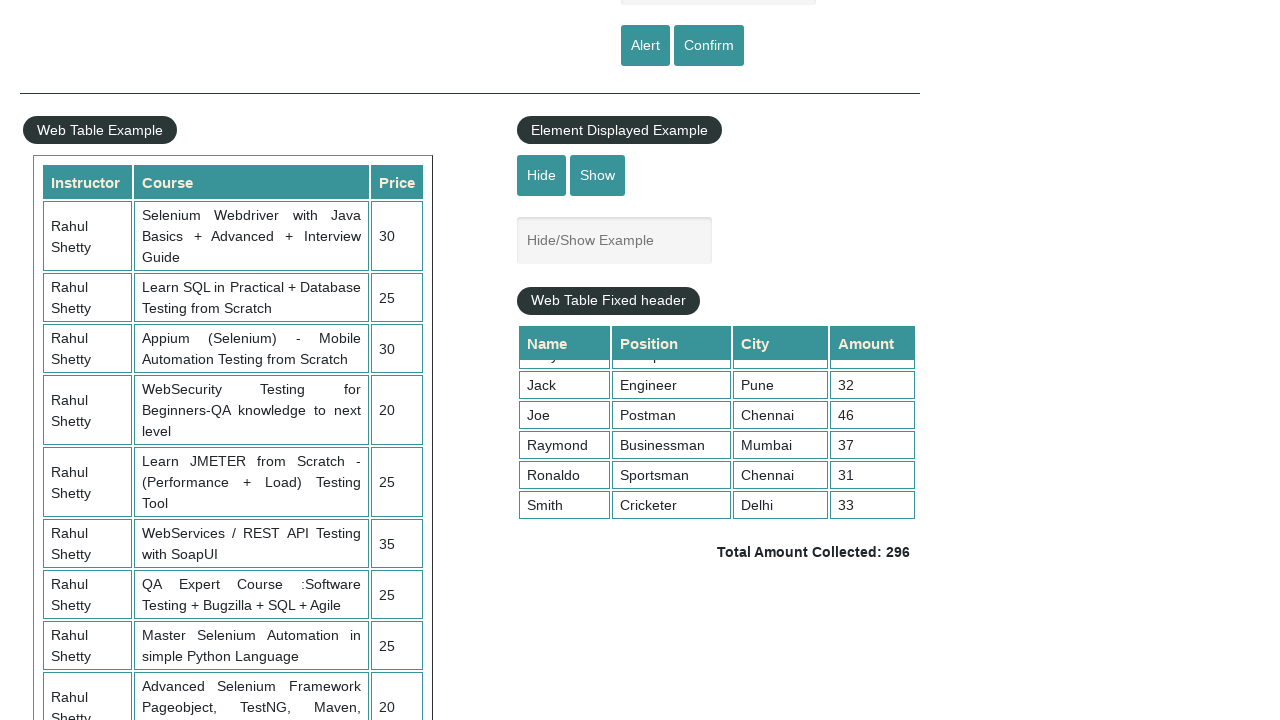

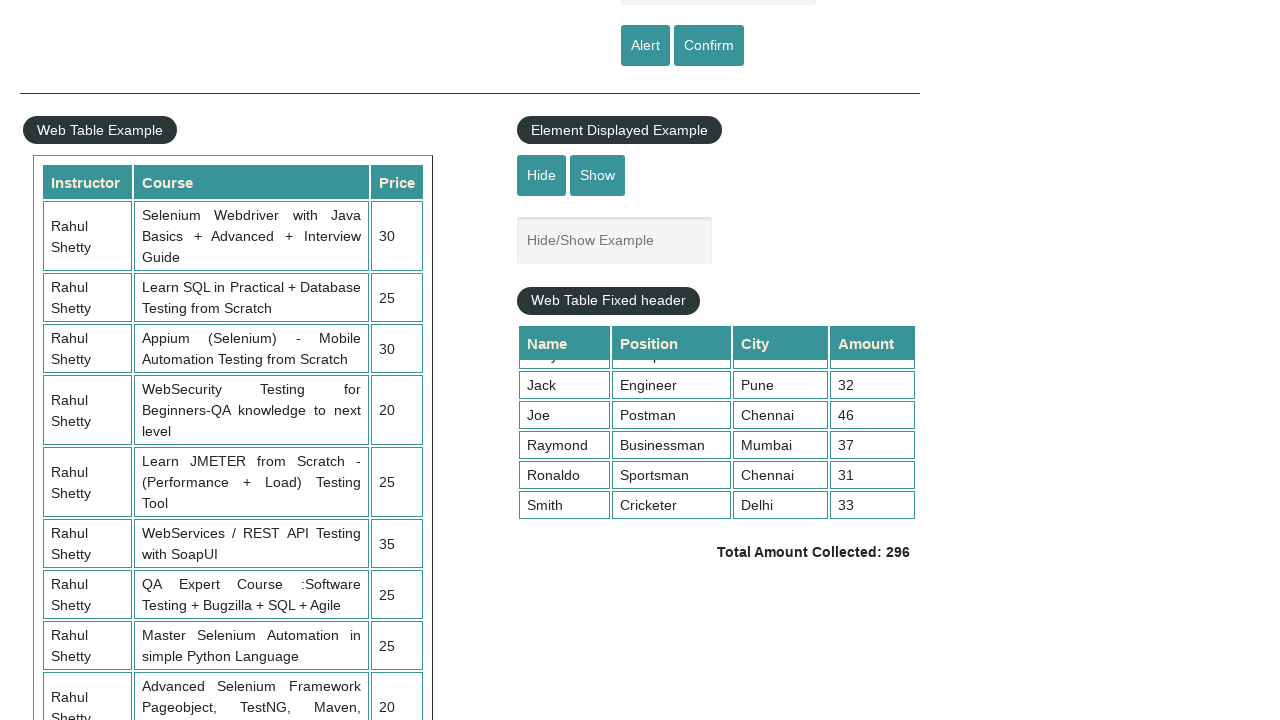